Tests contact form functionality by filling contact details and sending a message

Starting URL: https://www.demoblaze.com/

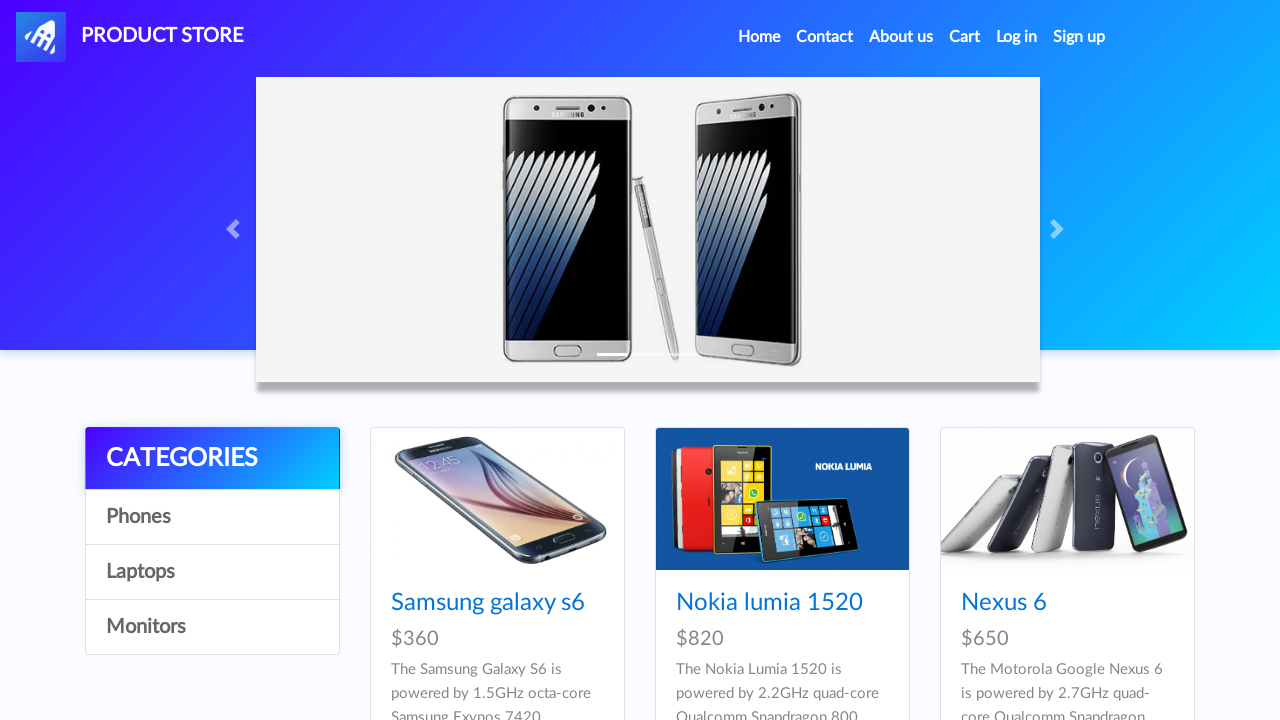

Clicked on Contact link at (825, 37) on xpath=//a[text()='Contact']
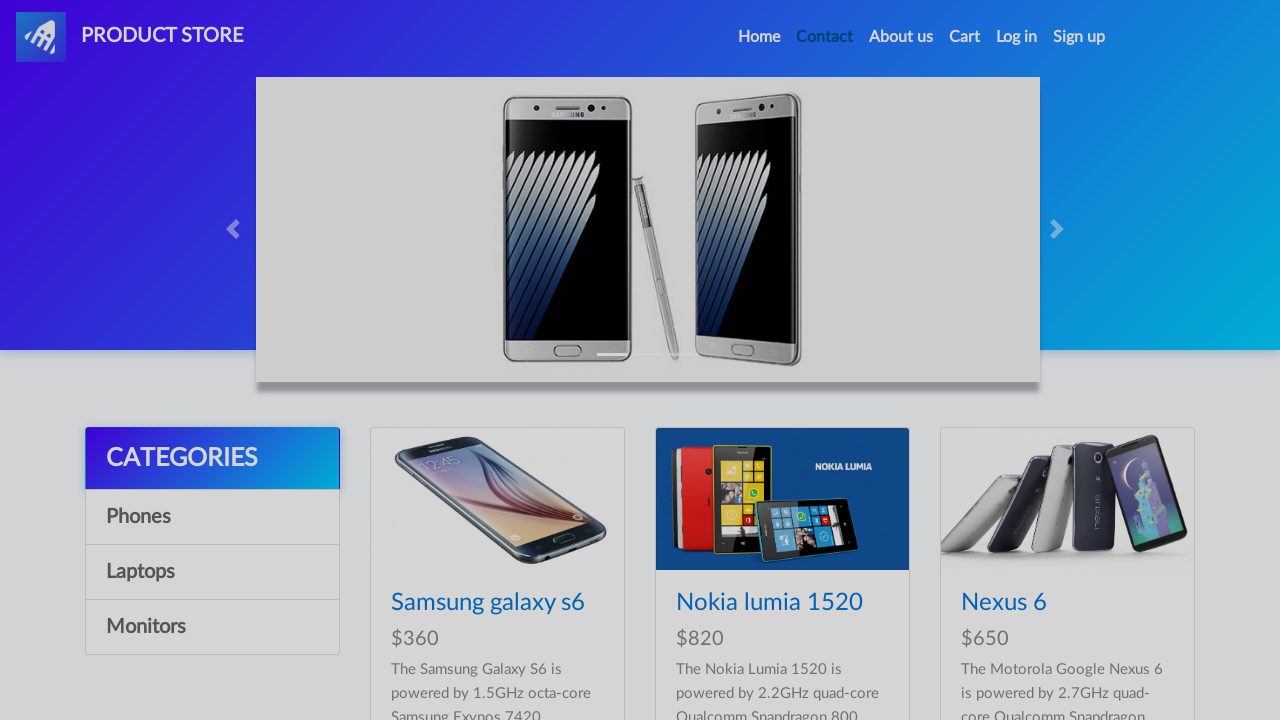

Contact modal appeared with email field visible
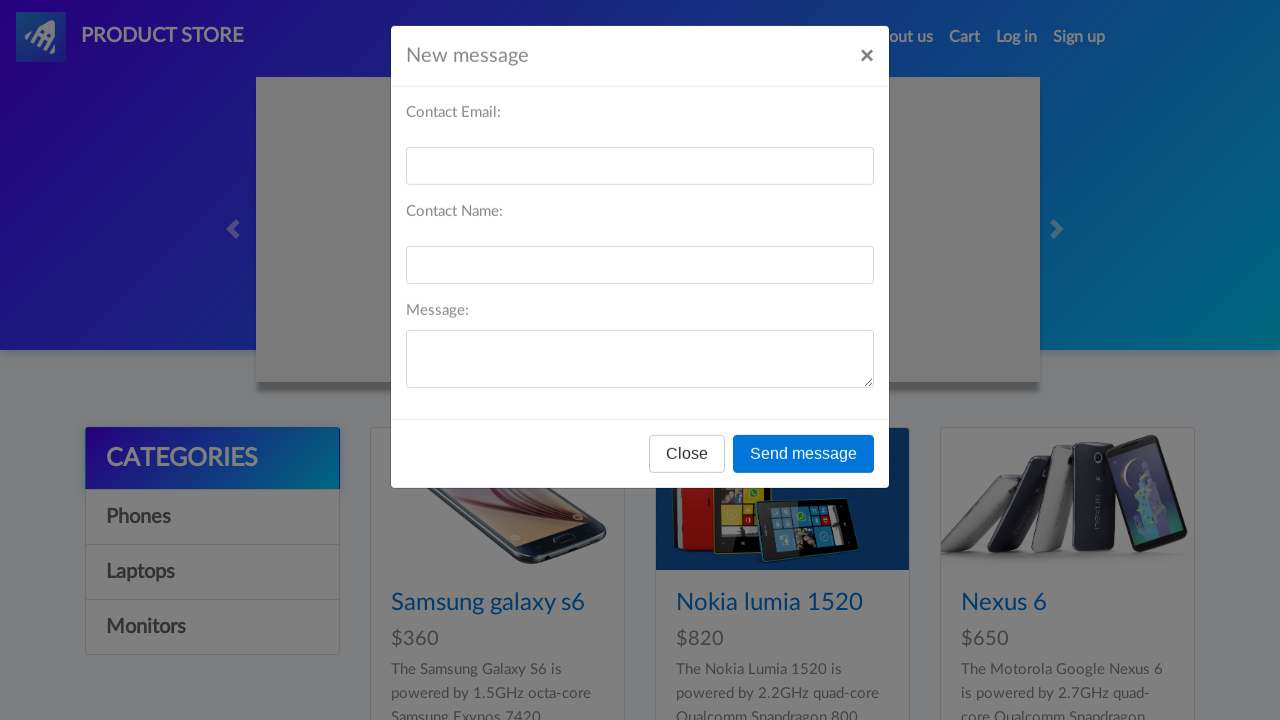

Filled recipient email field with test.user@example.com on #recipient-email
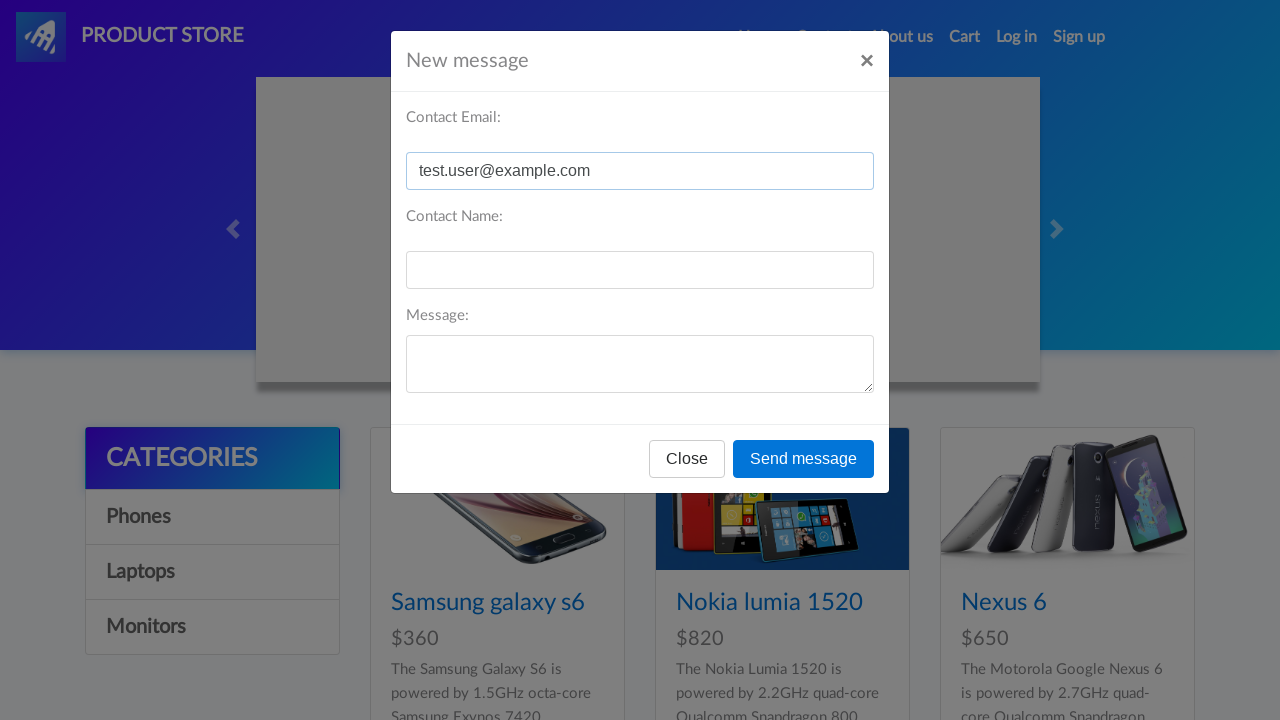

Filled recipient name field with John Smith on #recipient-name
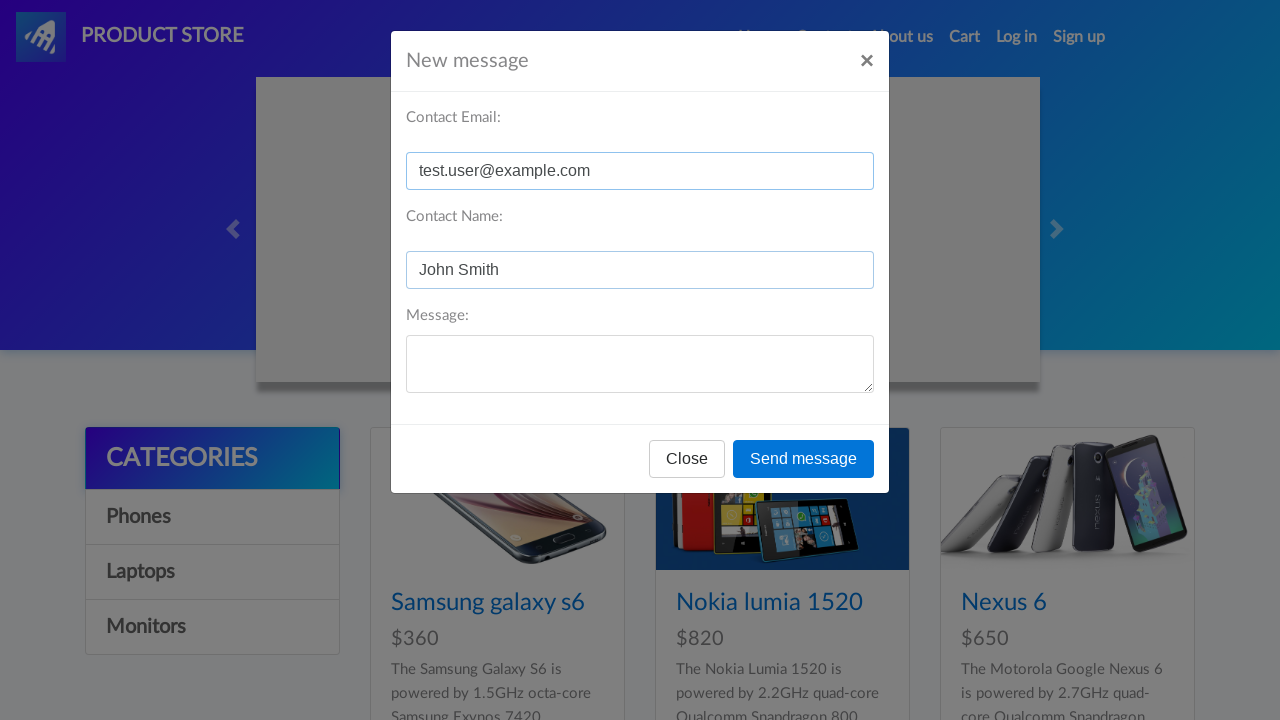

Filled message text field with product inquiry message on #message-text
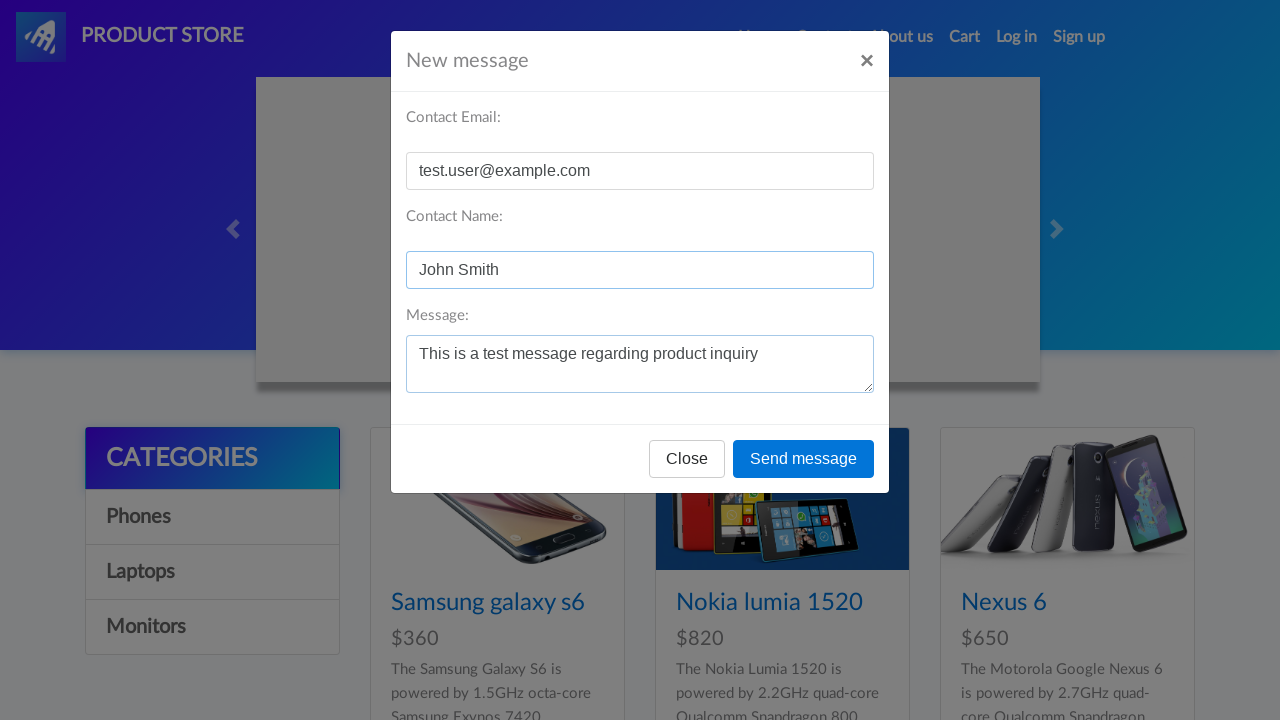

Clicked Send message button to submit contact form at (804, 459) on xpath=//button[text()='Send message']
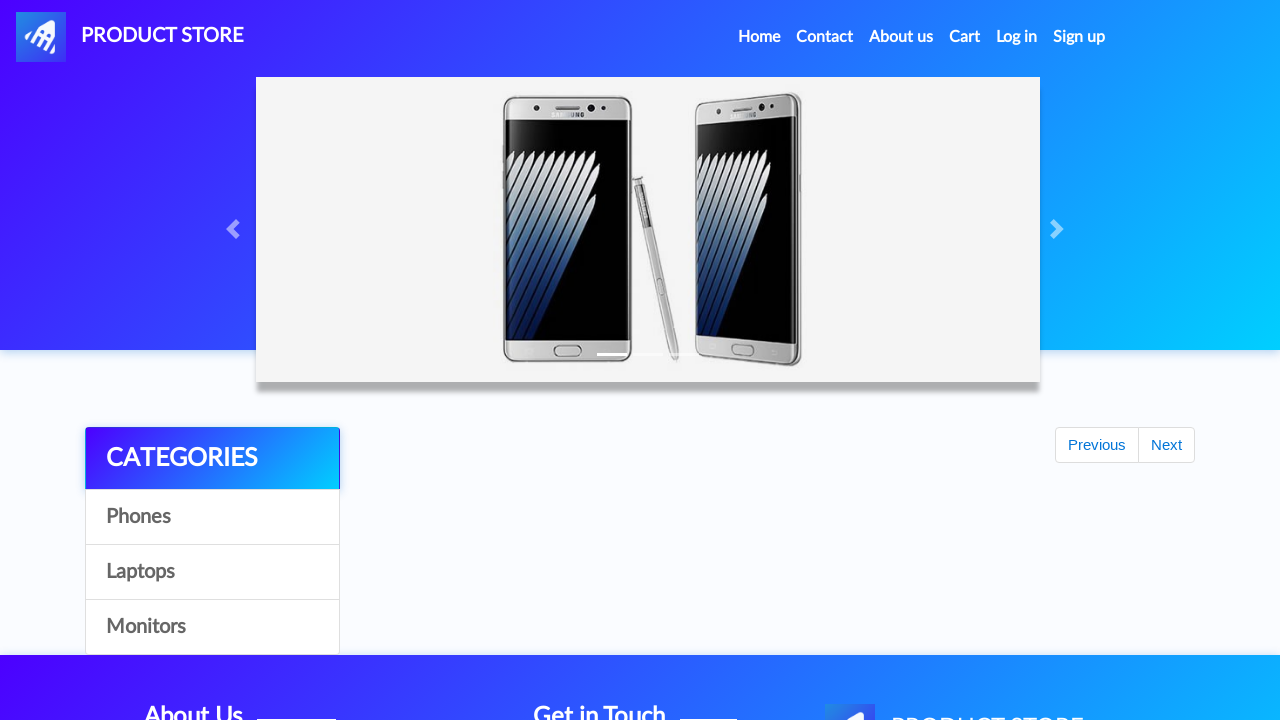

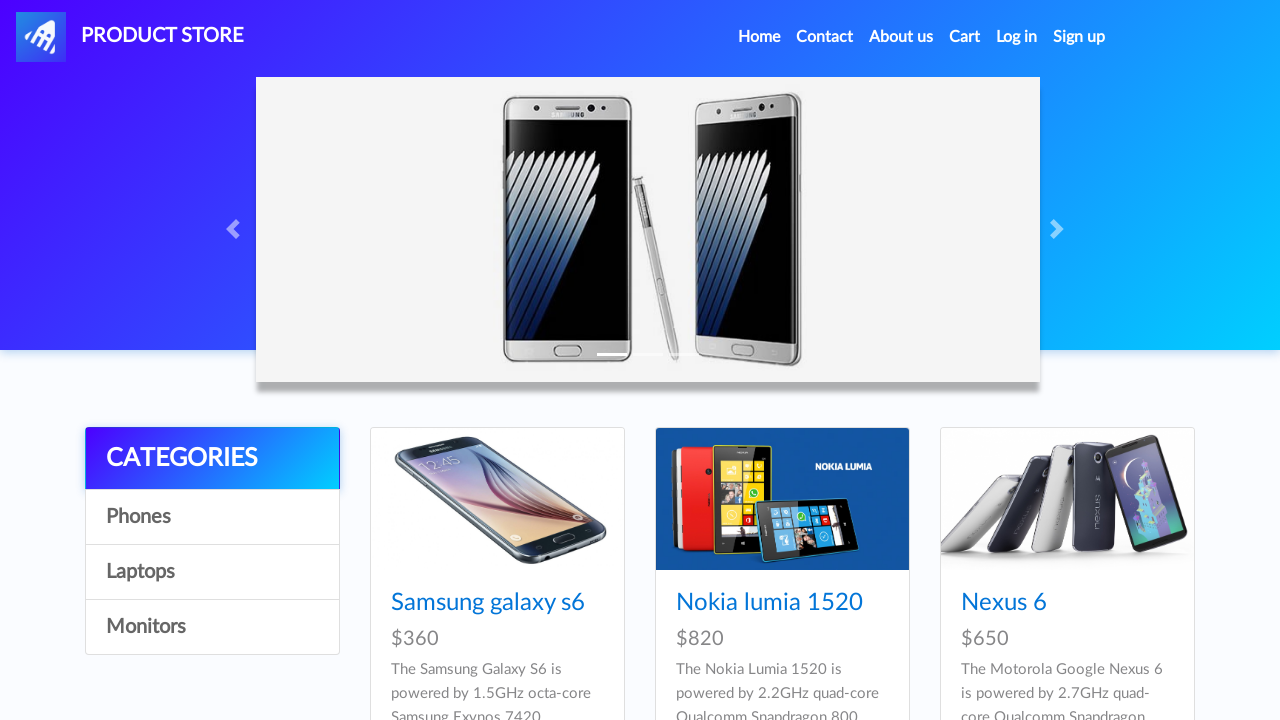